Tests JavaScript alert handling by filling a name field, triggering both a simple alert and a confirm dialog, and accepting both alerts.

Starting URL: https://rahulshettyacademy.com/AutomationPractice/

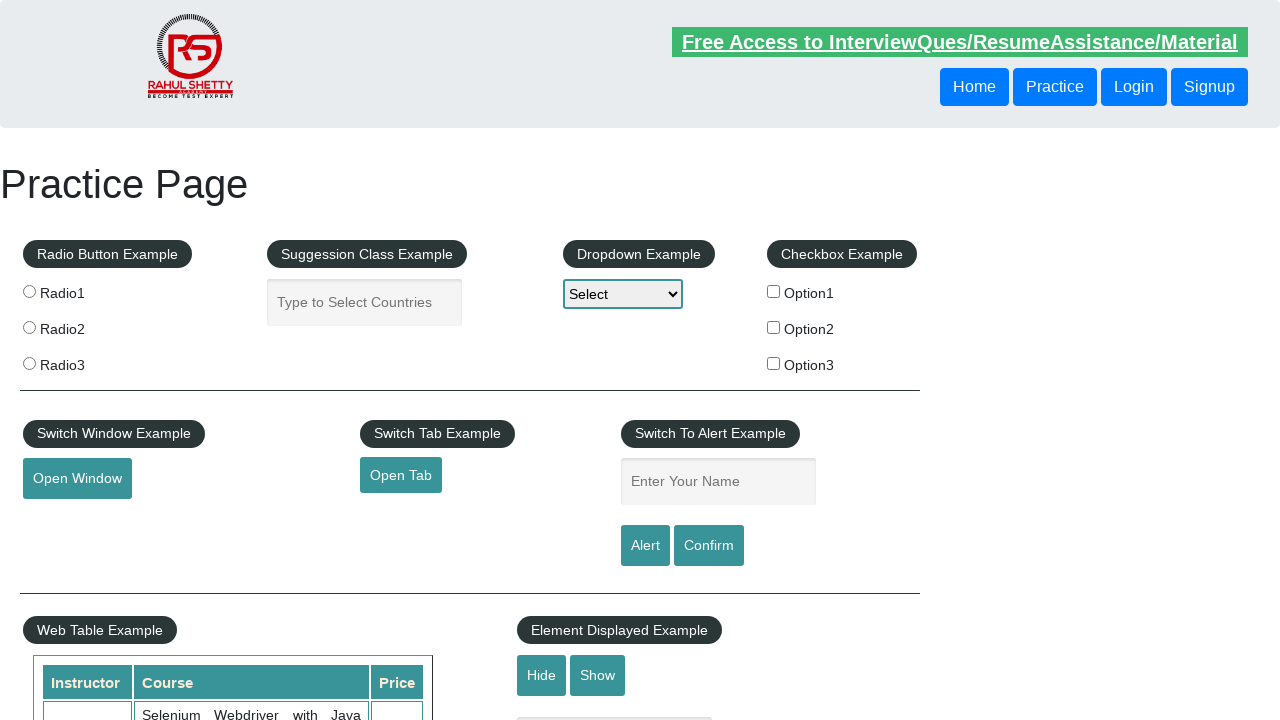

Filled name input field with 'sodali' on input[id='name']
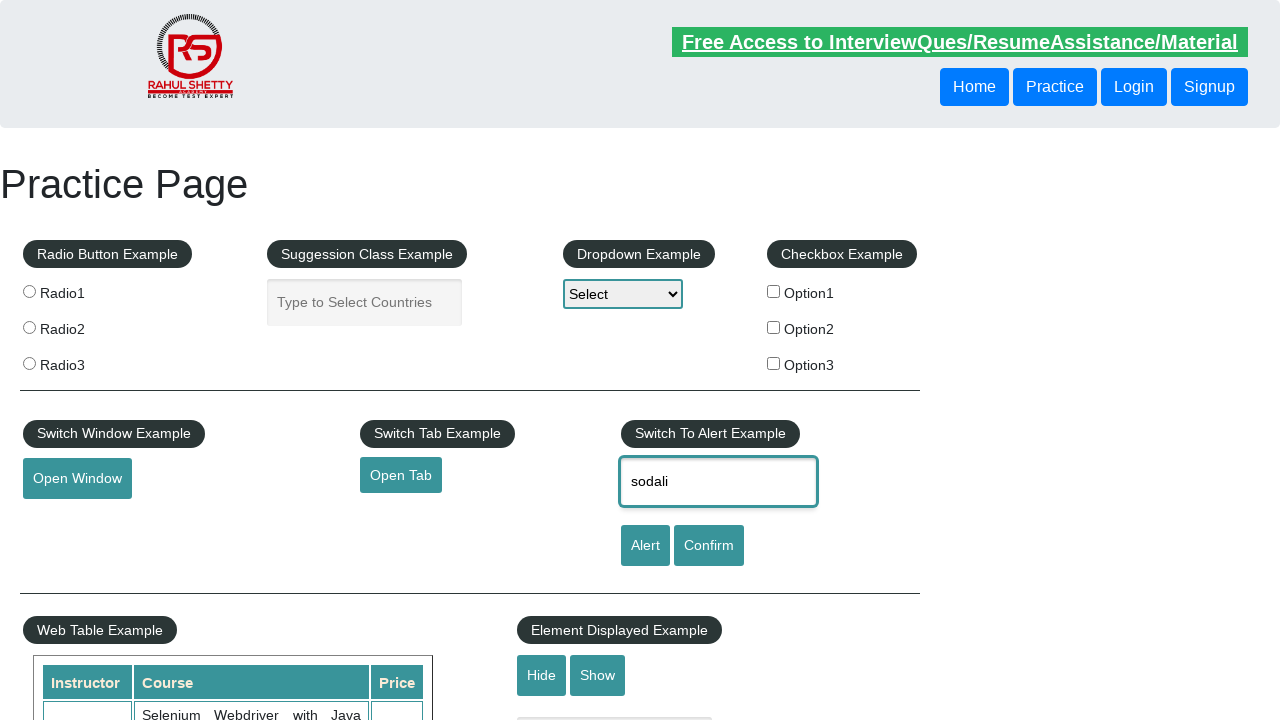

Clicked alert button to trigger simple alert dialog at (645, 546) on input[id='alertbtn']
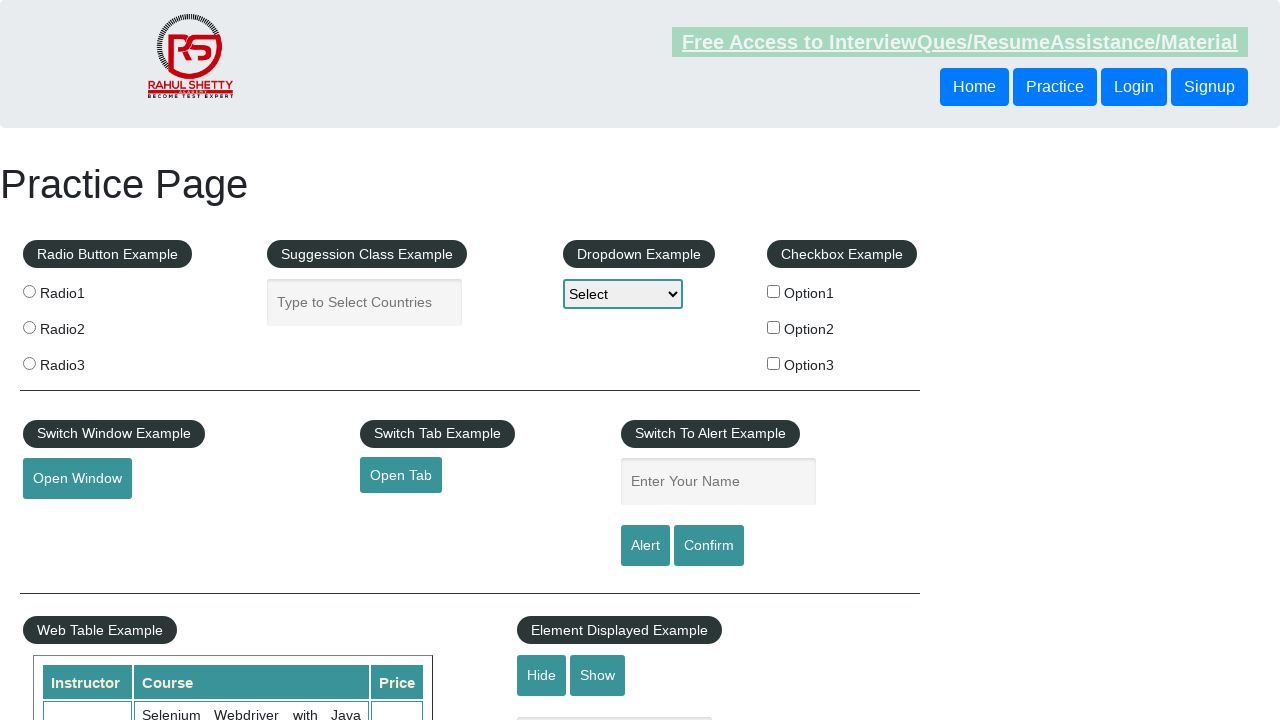

Set up dialog handler to accept alerts
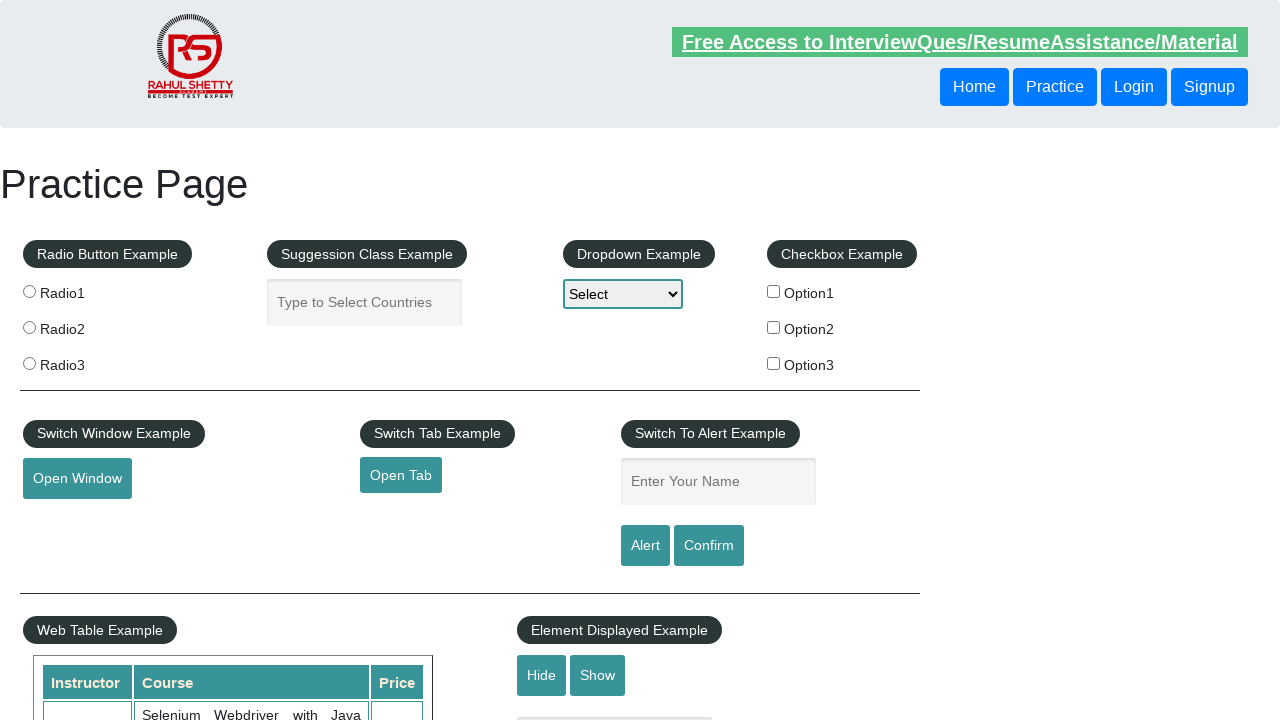

Waited 500ms for alert to be handled
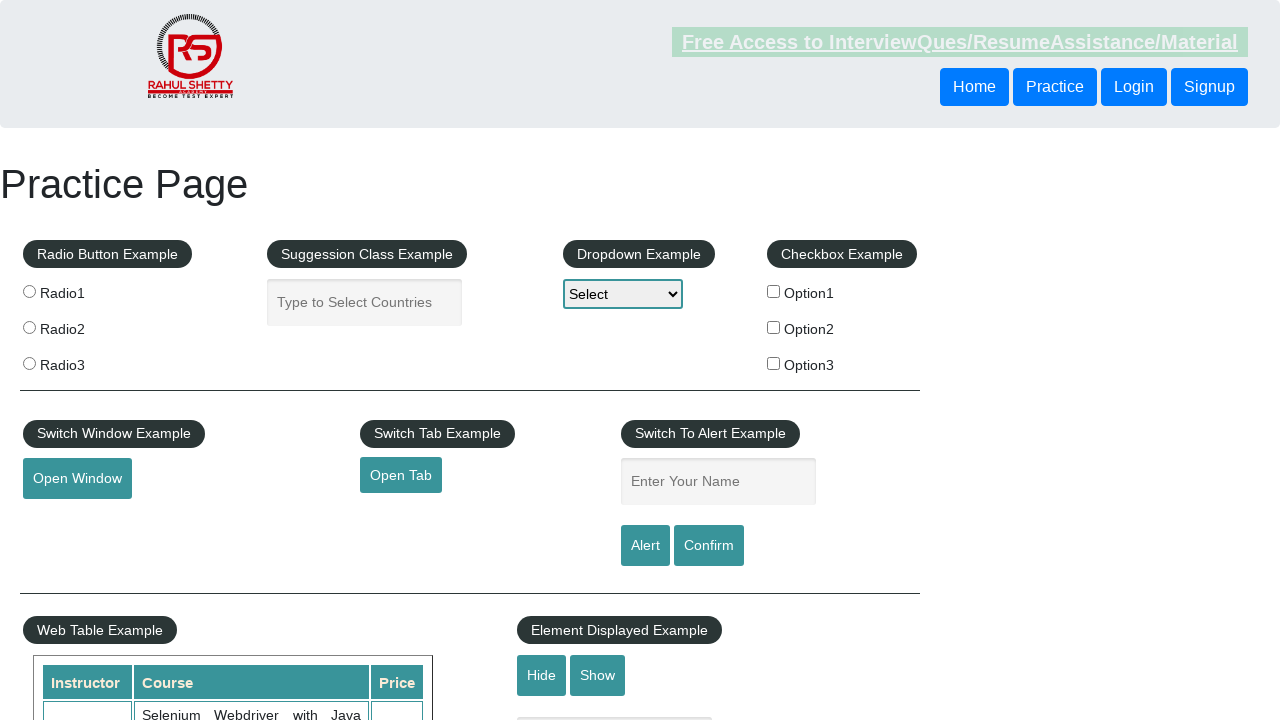

Filled name input field again with 'sodali' on input[id='name']
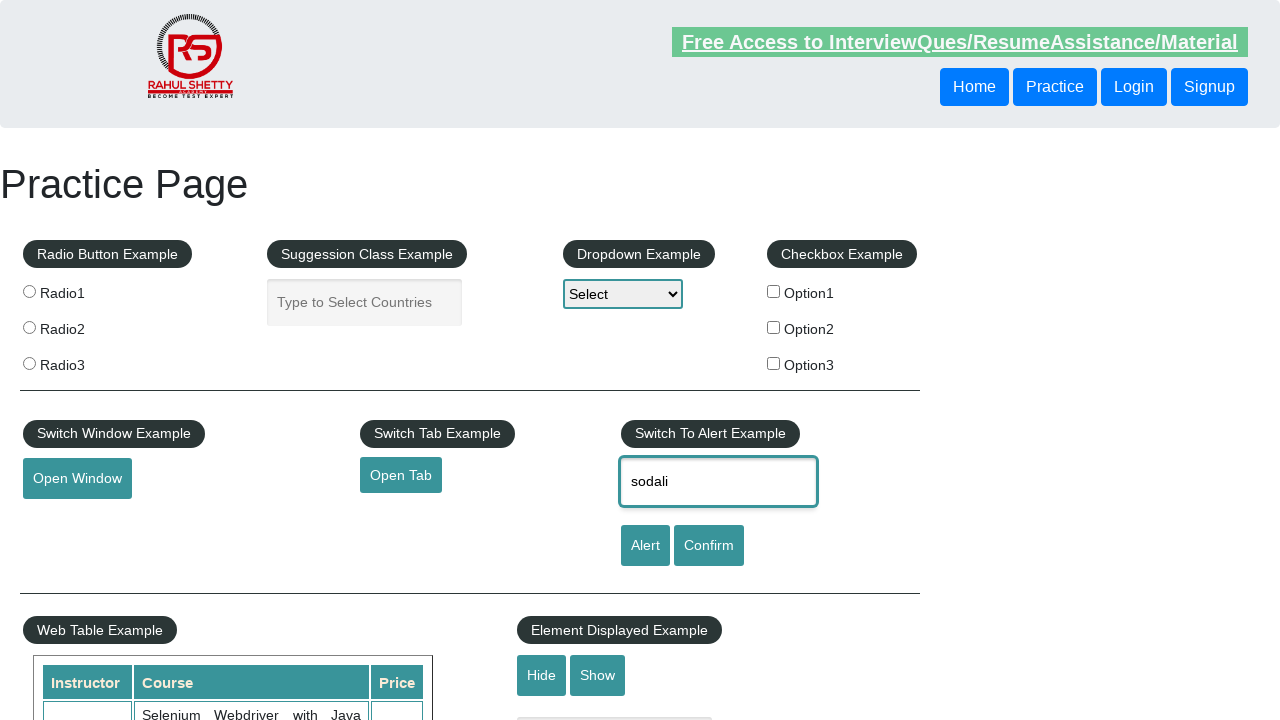

Set up dialog handler to accept confirm dialogs
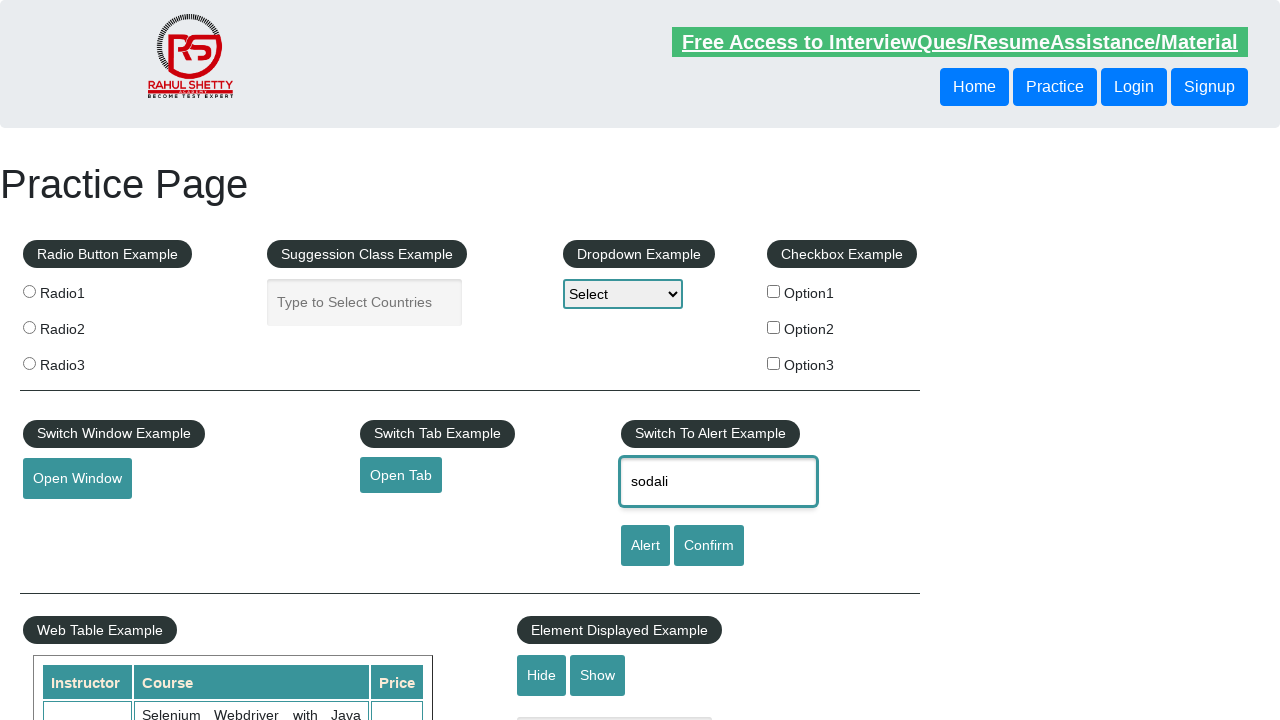

Clicked confirm button to trigger confirm dialog at (709, 546) on input[id='confirmbtn']
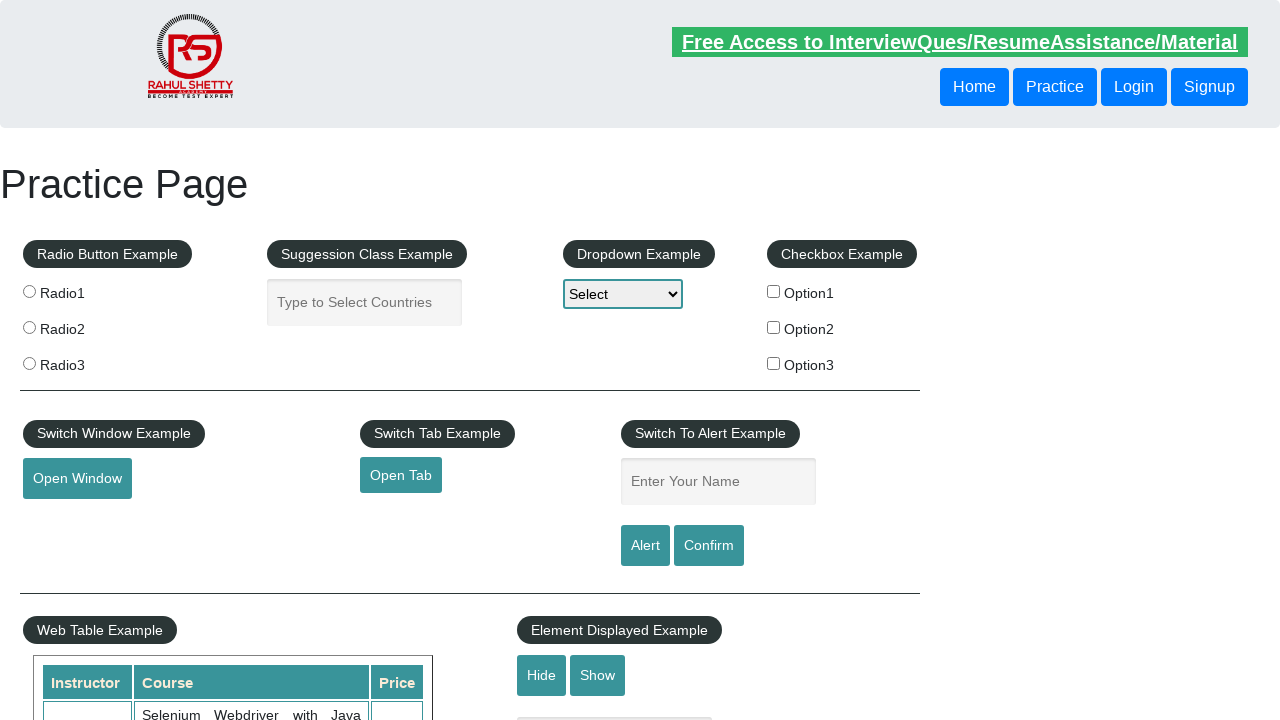

Waited 500ms for confirm dialog to be handled
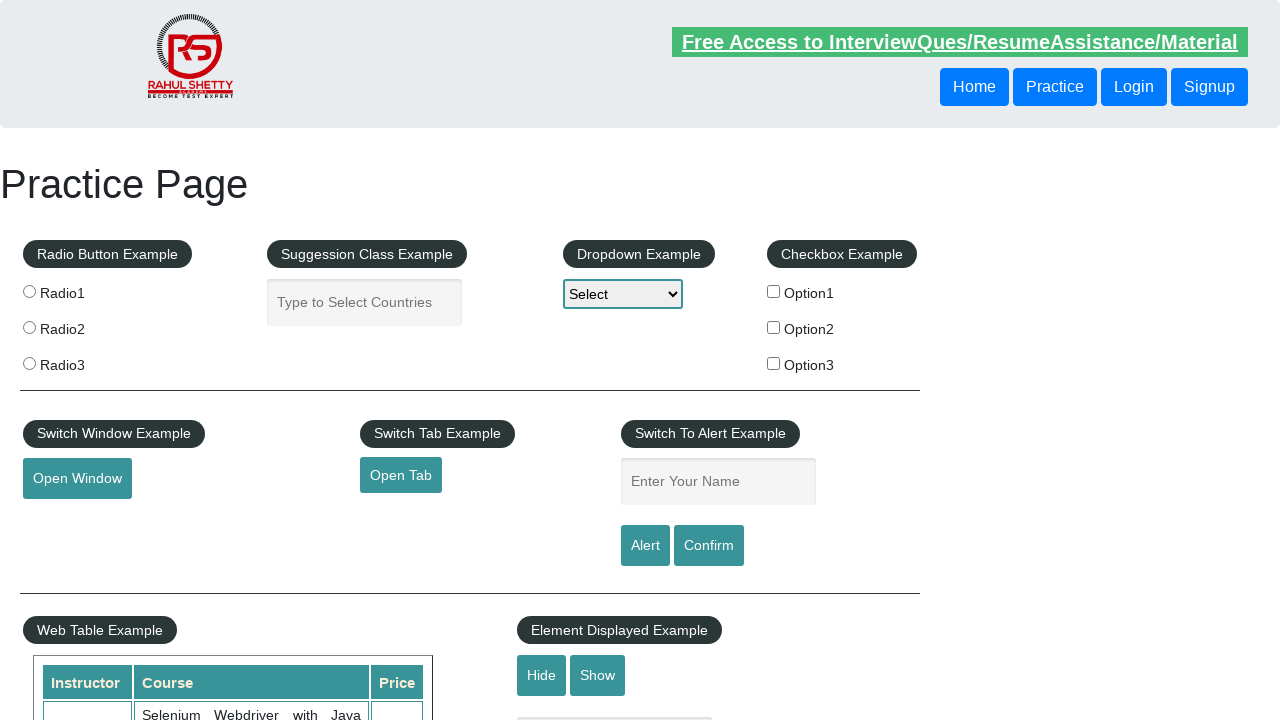

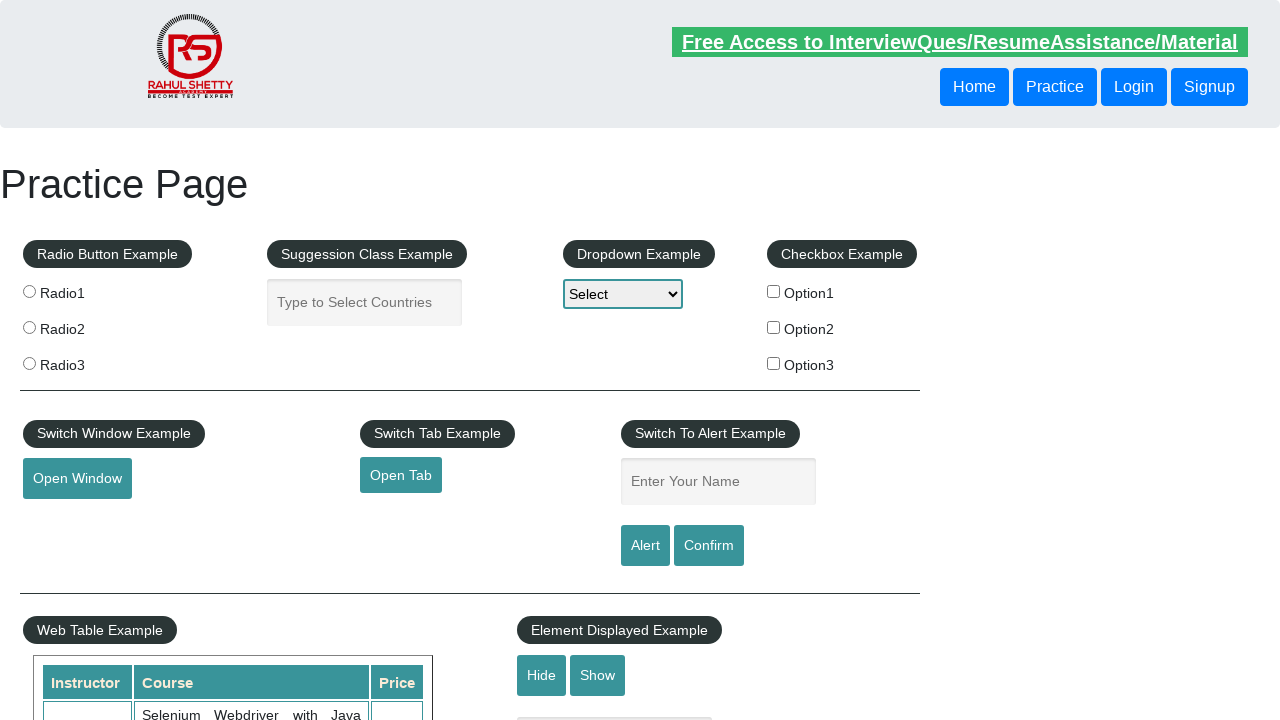